Tests a form that requires calculating the sum of two displayed numbers and selecting the result from a dropdown menu

Starting URL: http://suninjuly.github.io/selects1.html

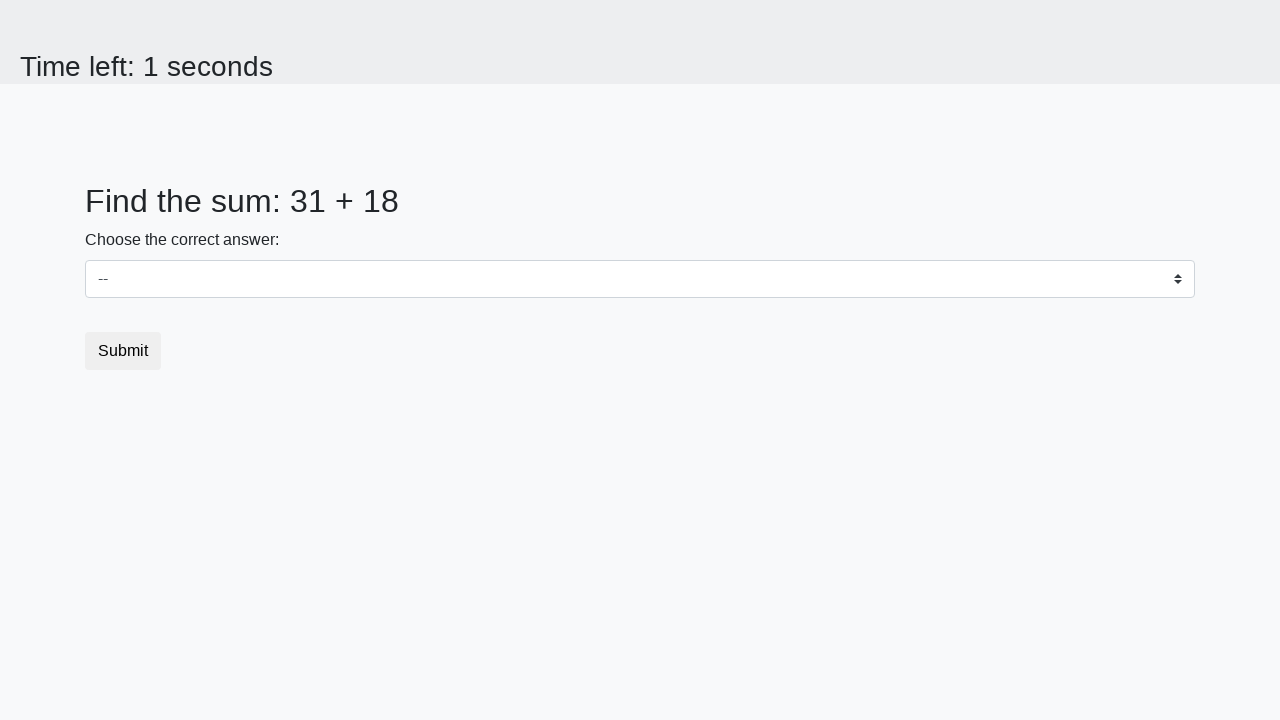

Navigated to the form page
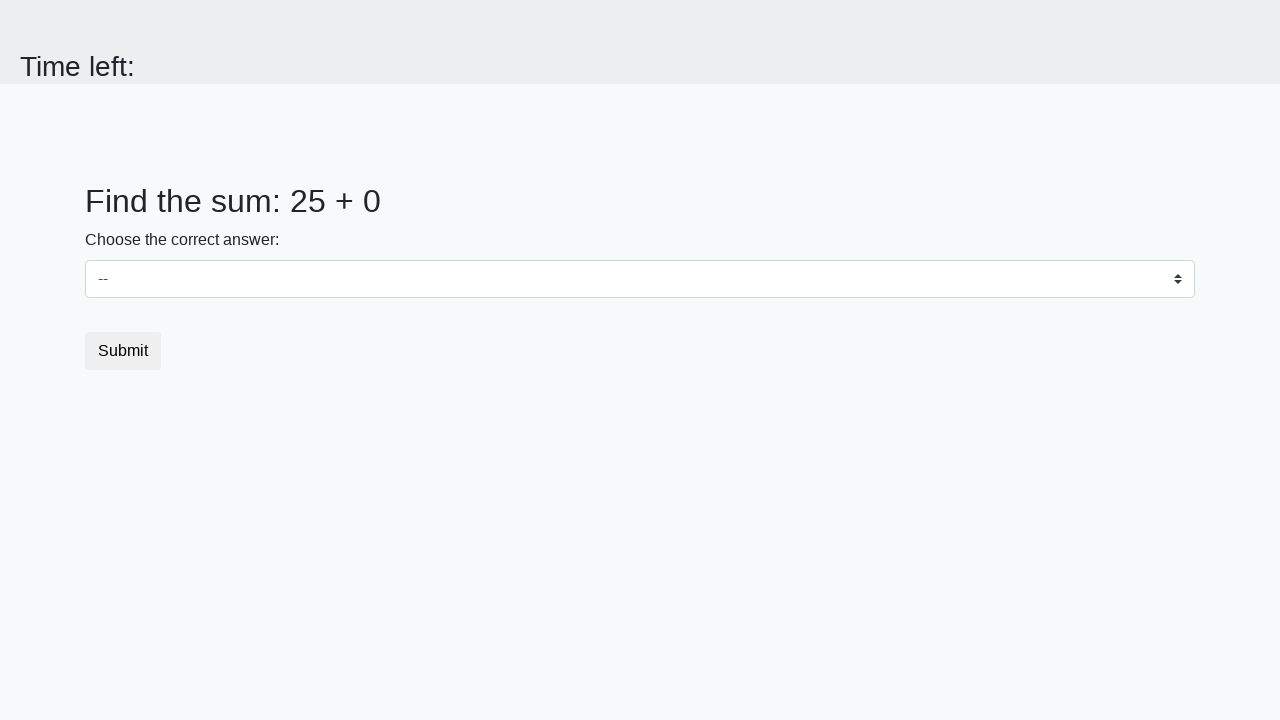

Retrieved first number from the page
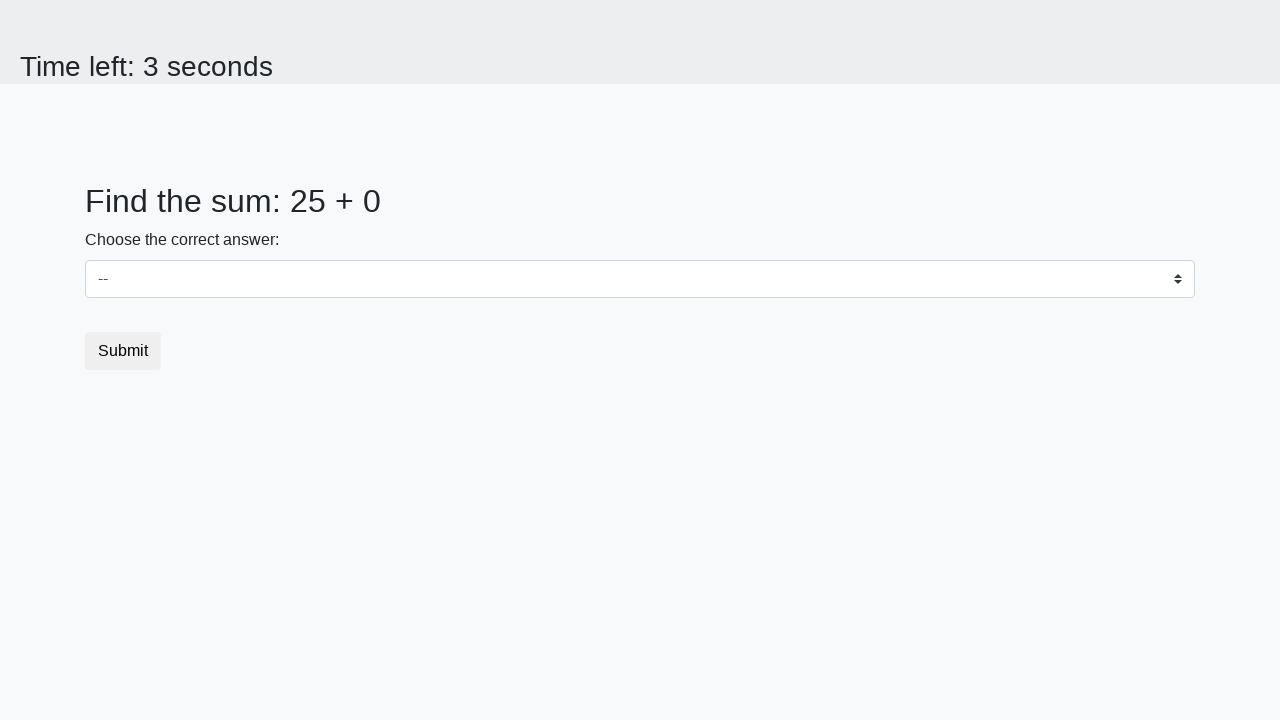

Retrieved second number from the page
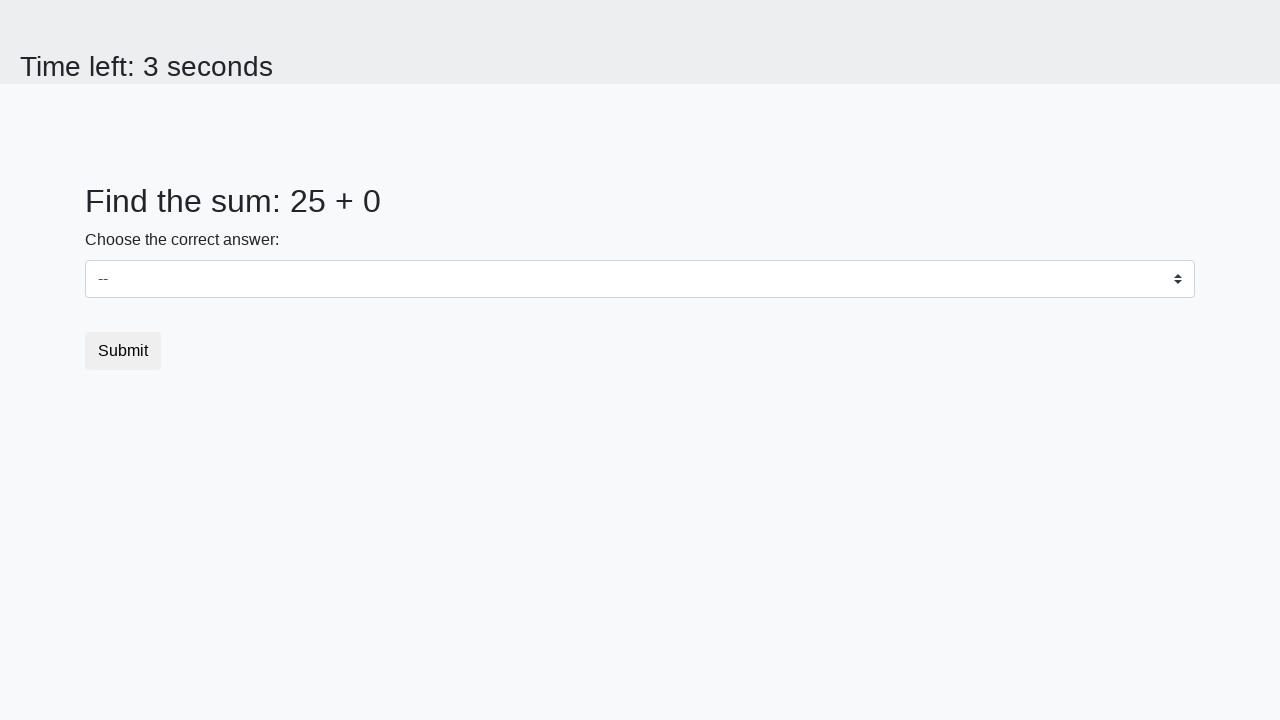

Calculated sum of 25 + 0 = 25
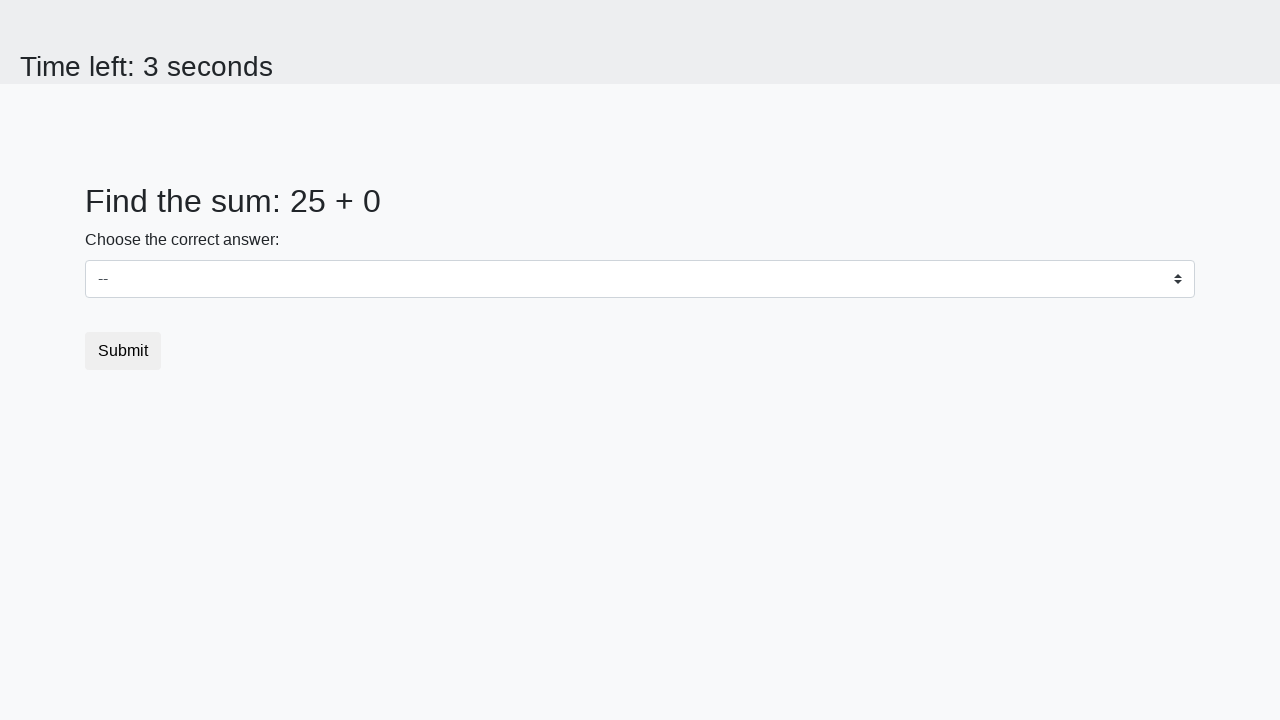

Selected the calculated sum '25' from the dropdown on #dropdown
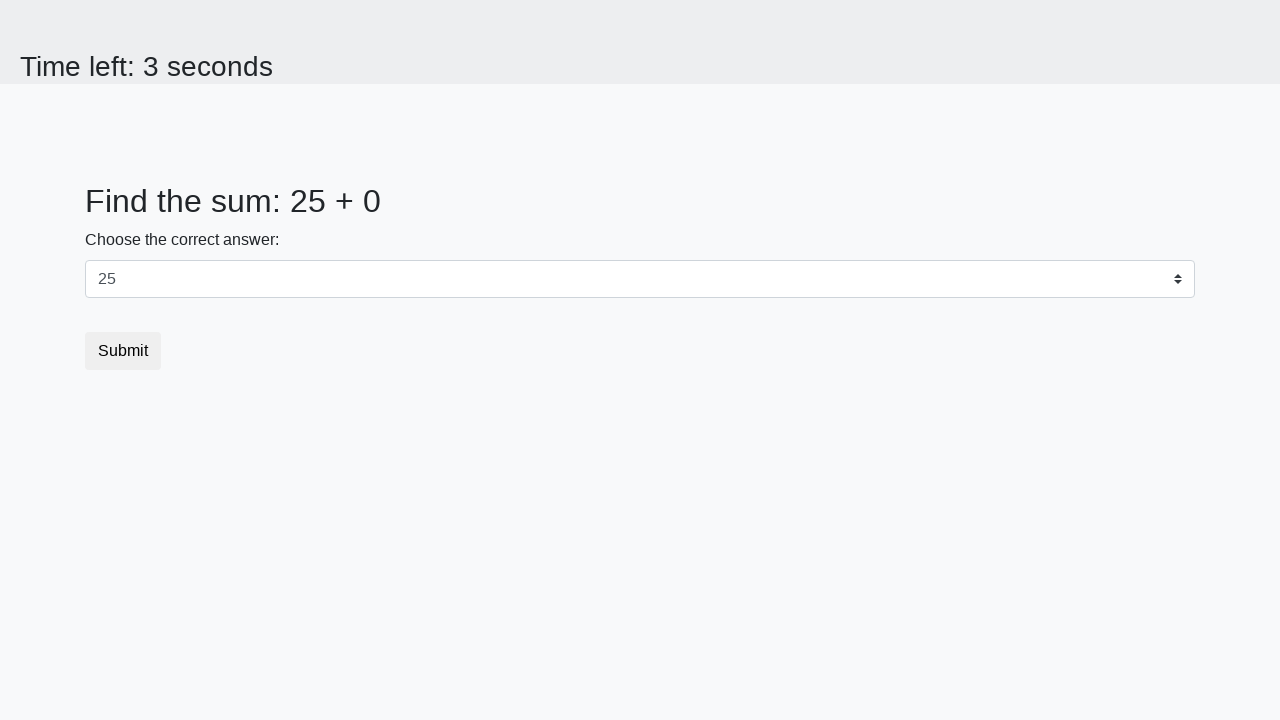

Clicked the submit button to submit the form at (123, 351) on button.btn
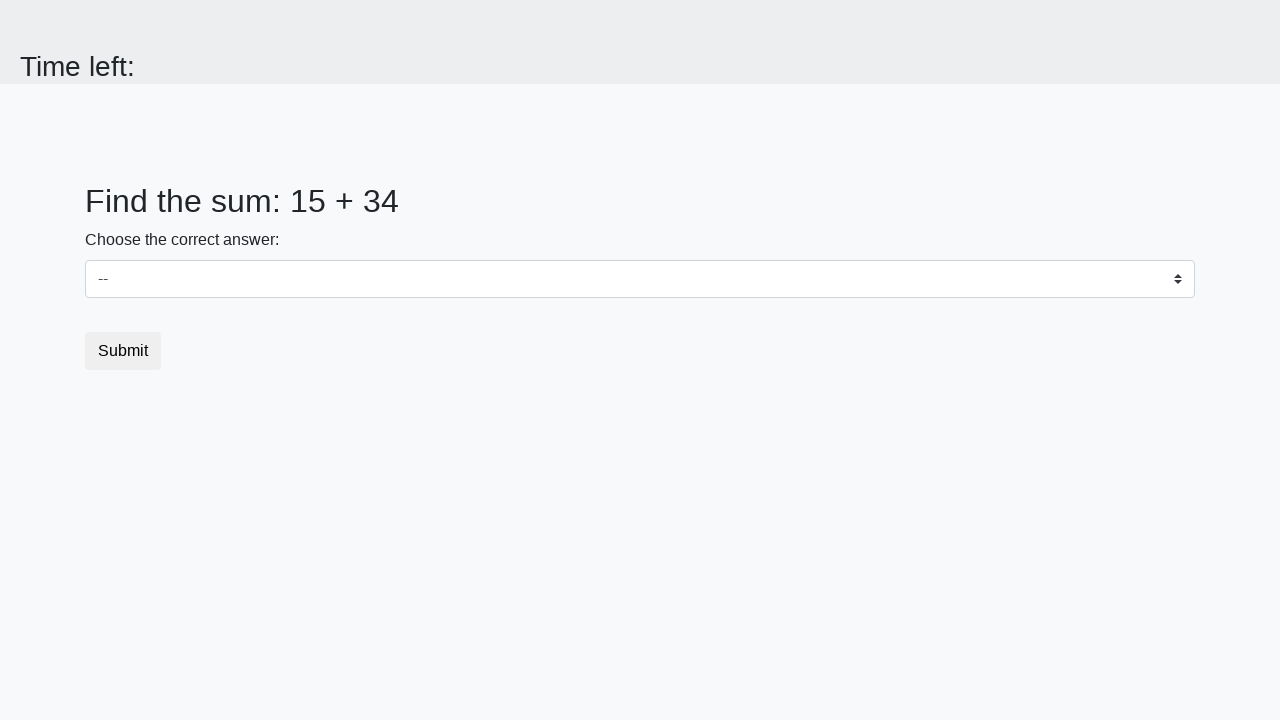

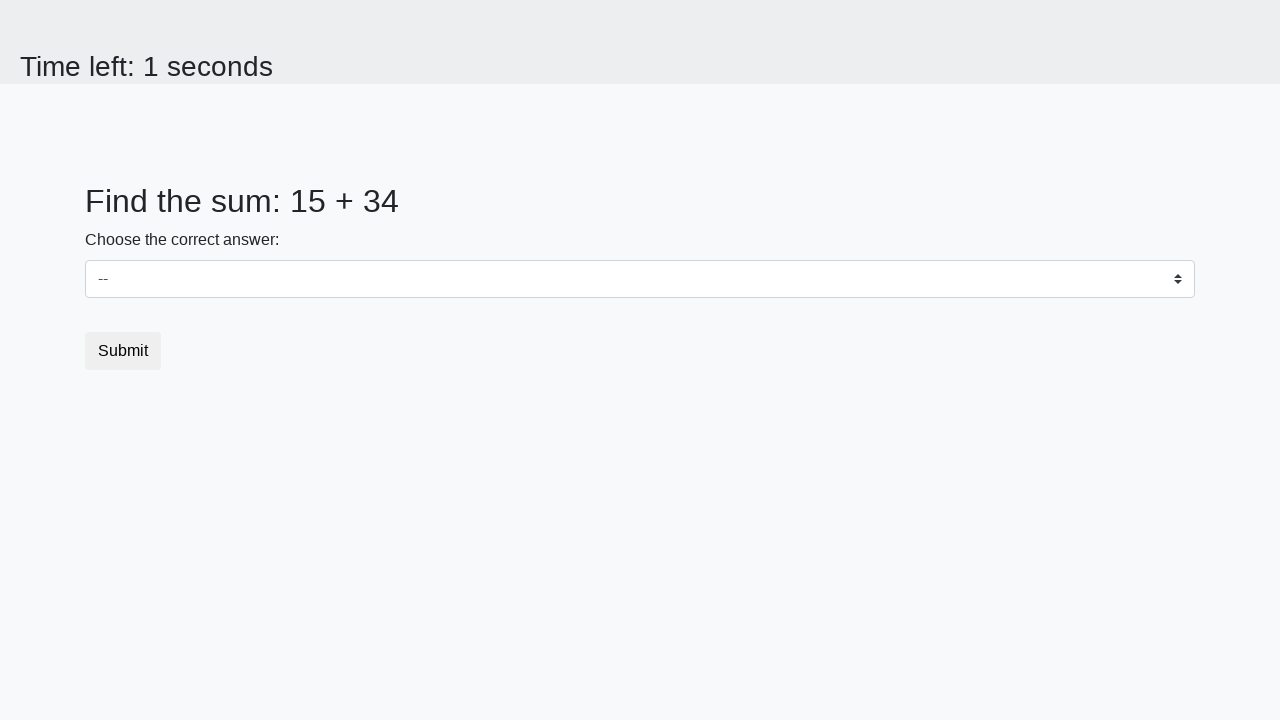